Tests a simple form by filling in first name, last name, city, and country fields using different element locator strategies, then submitting the form

Starting URL: http://suninjuly.github.io/simple_form_find_task.html

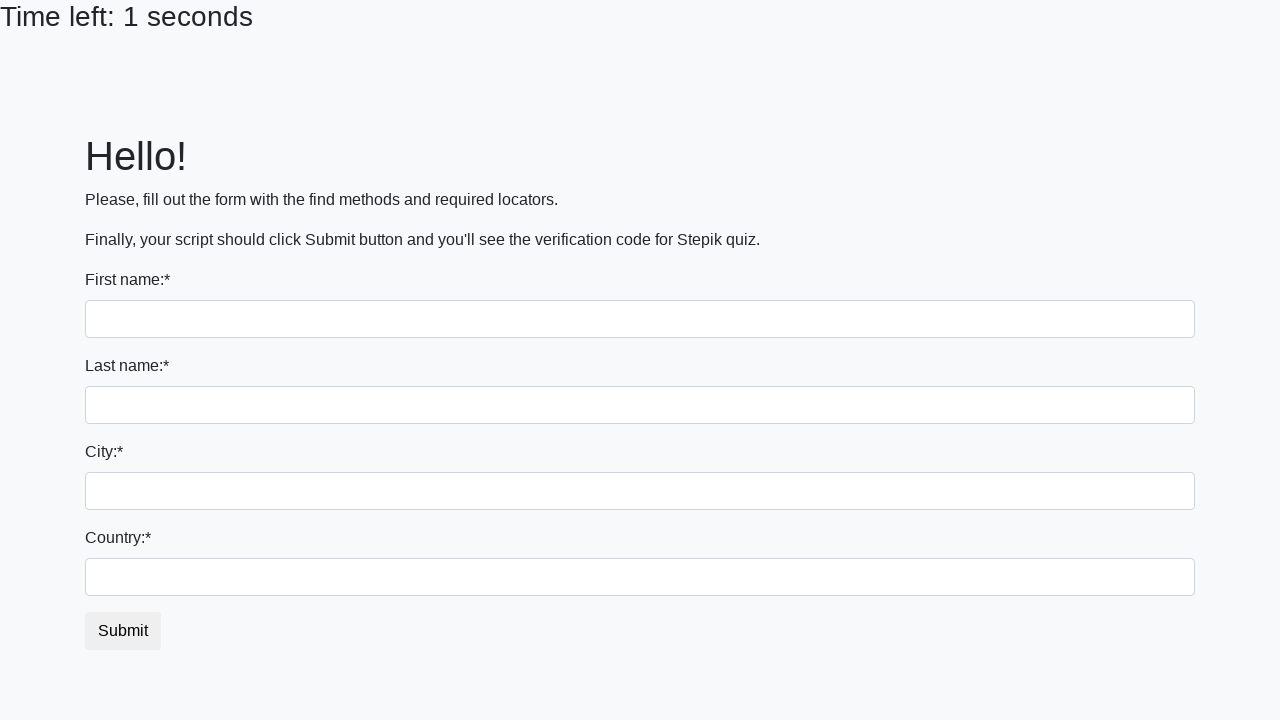

Filled first name field with 'Ivan' on input
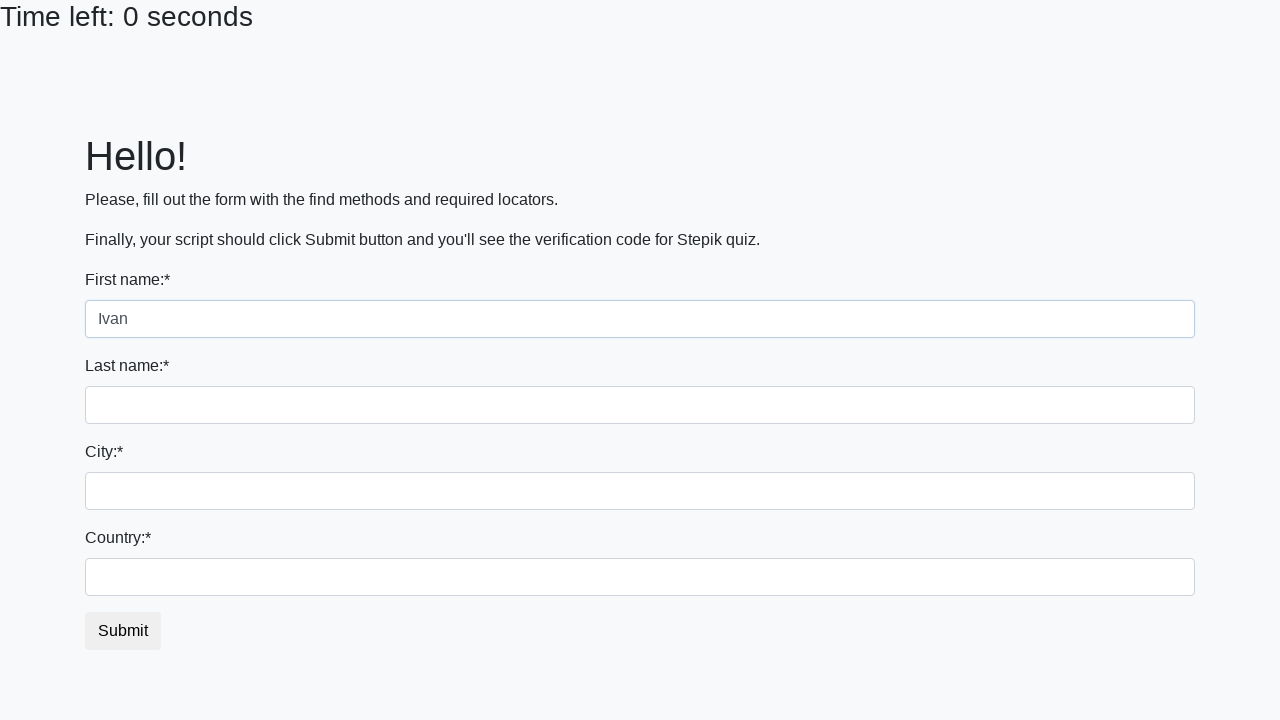

Filled last name field with 'Petrov' on input[name='last_name']
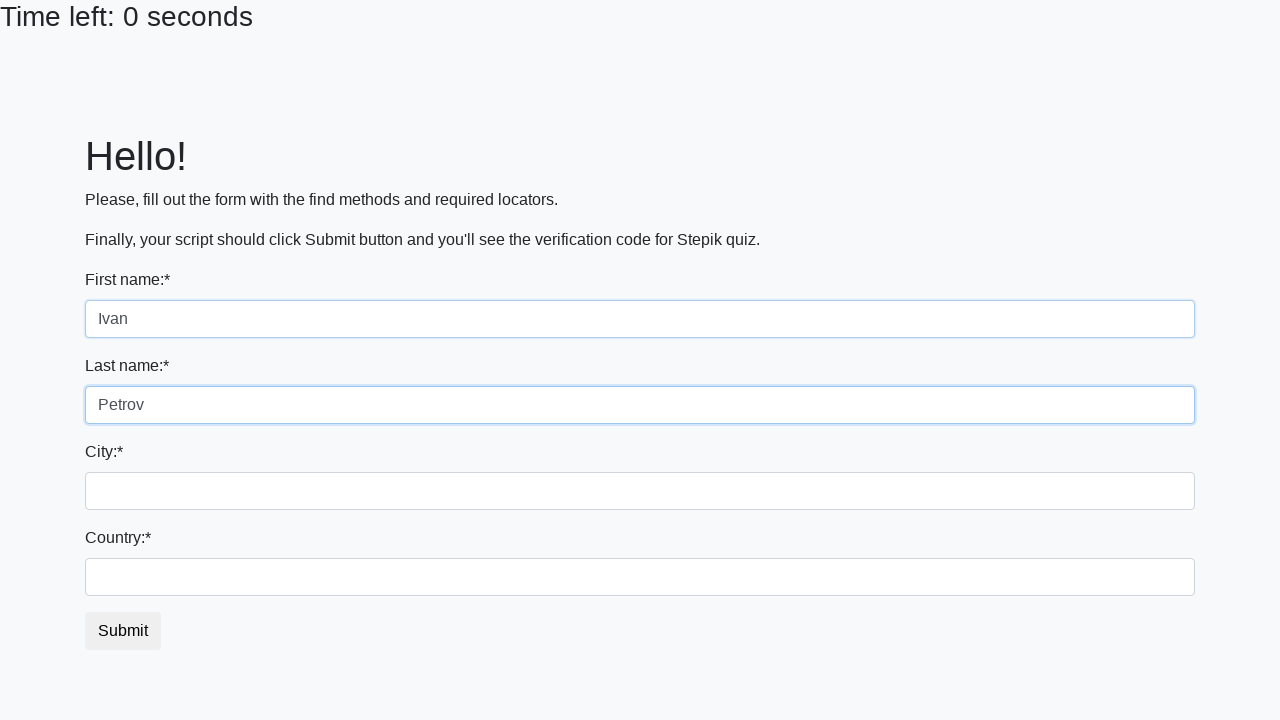

Filled city field with 'Smolensk' on .form-control.city
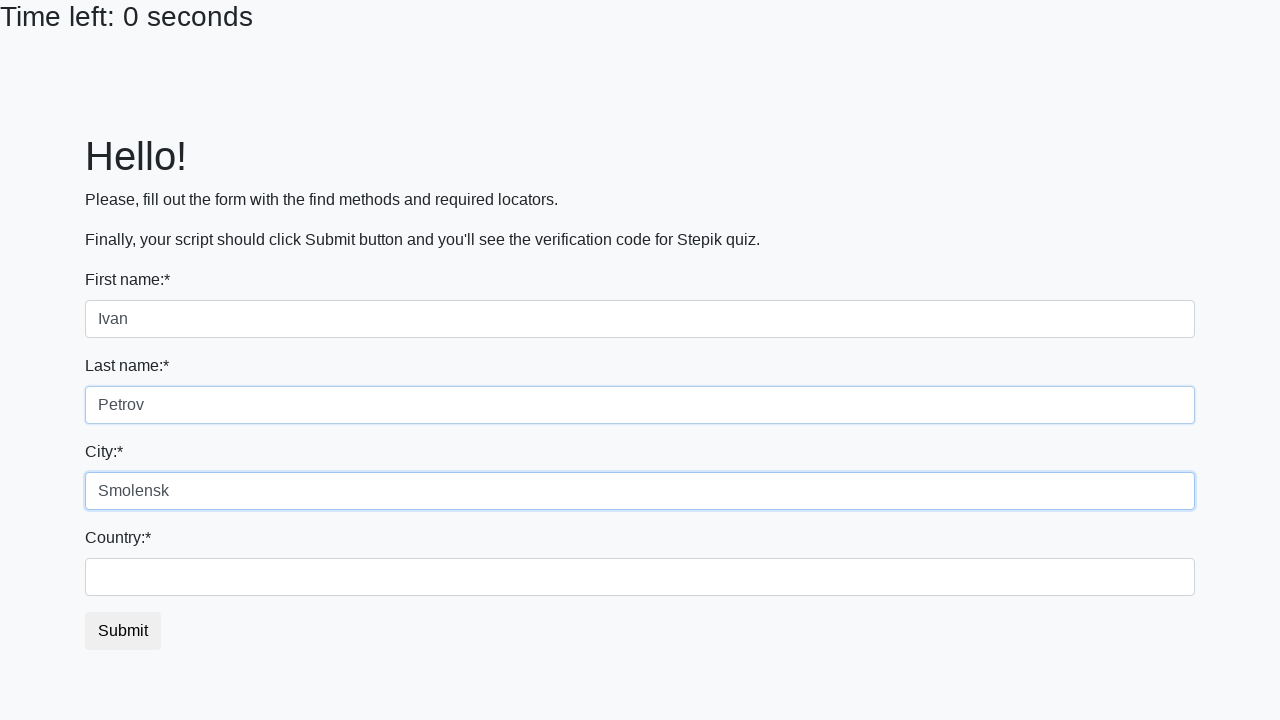

Filled country field with 'Russia' on #country
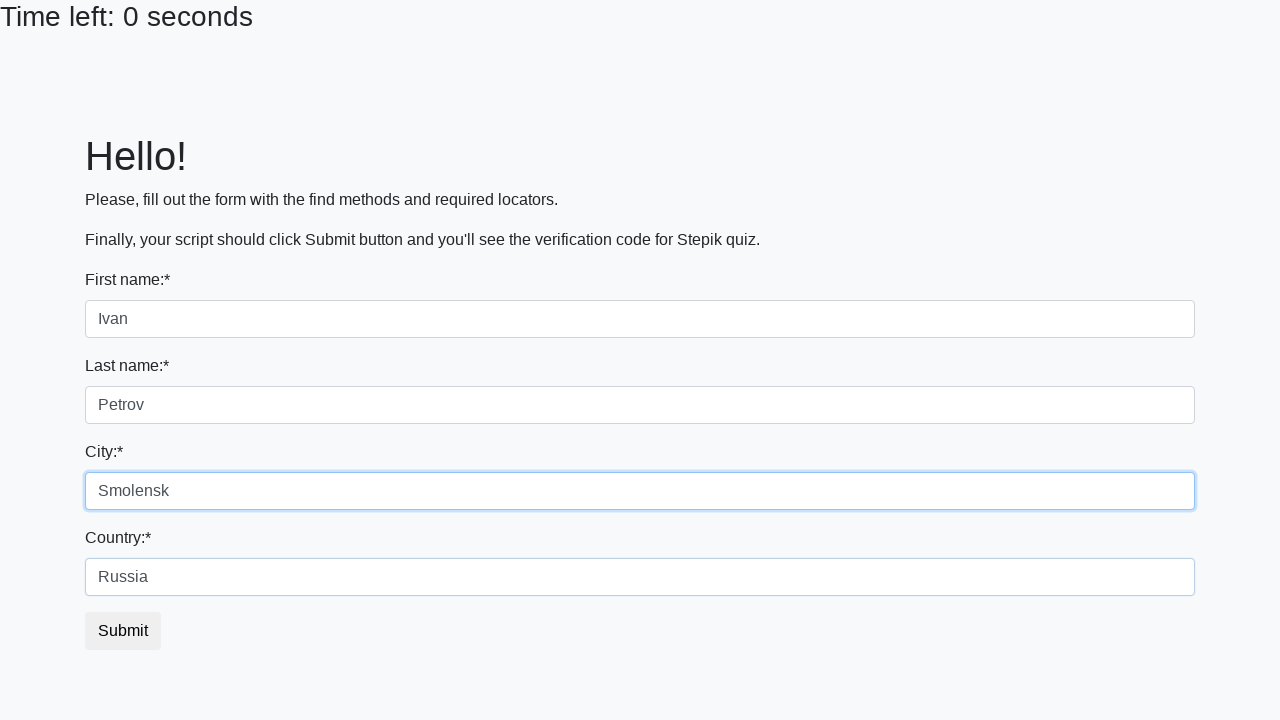

Clicked submit button to submit form at (123, 631) on button.btn
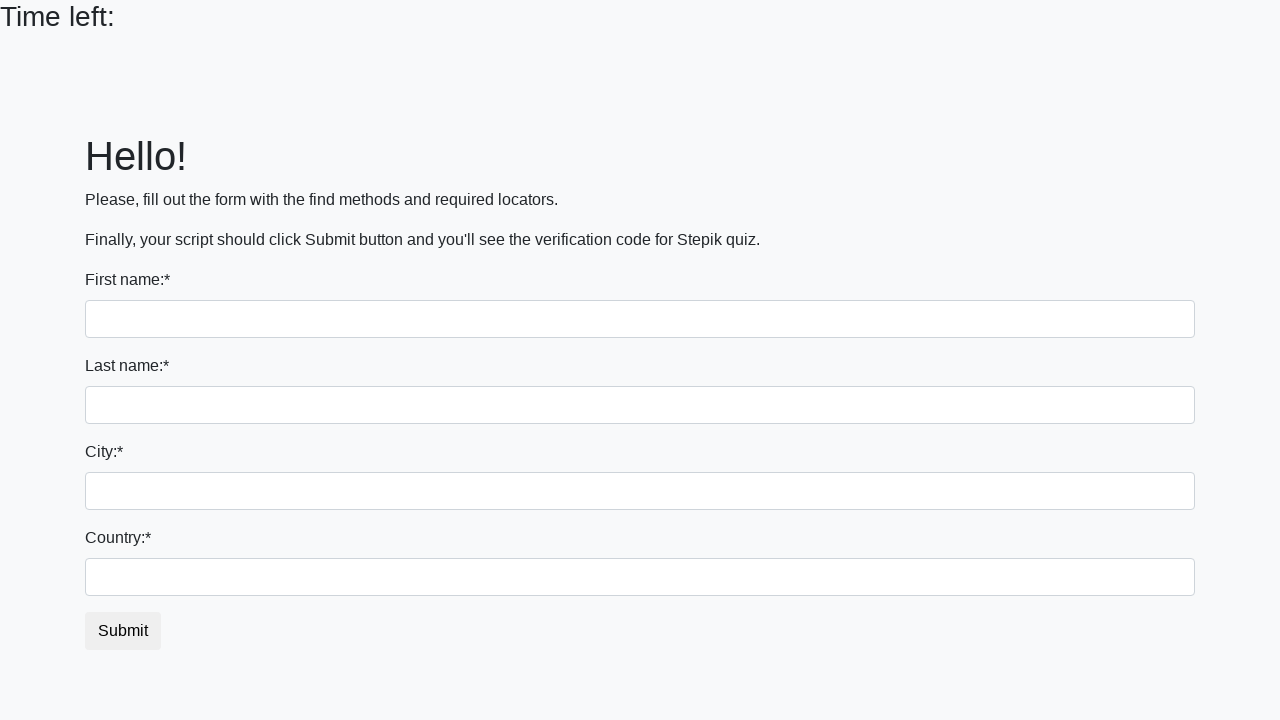

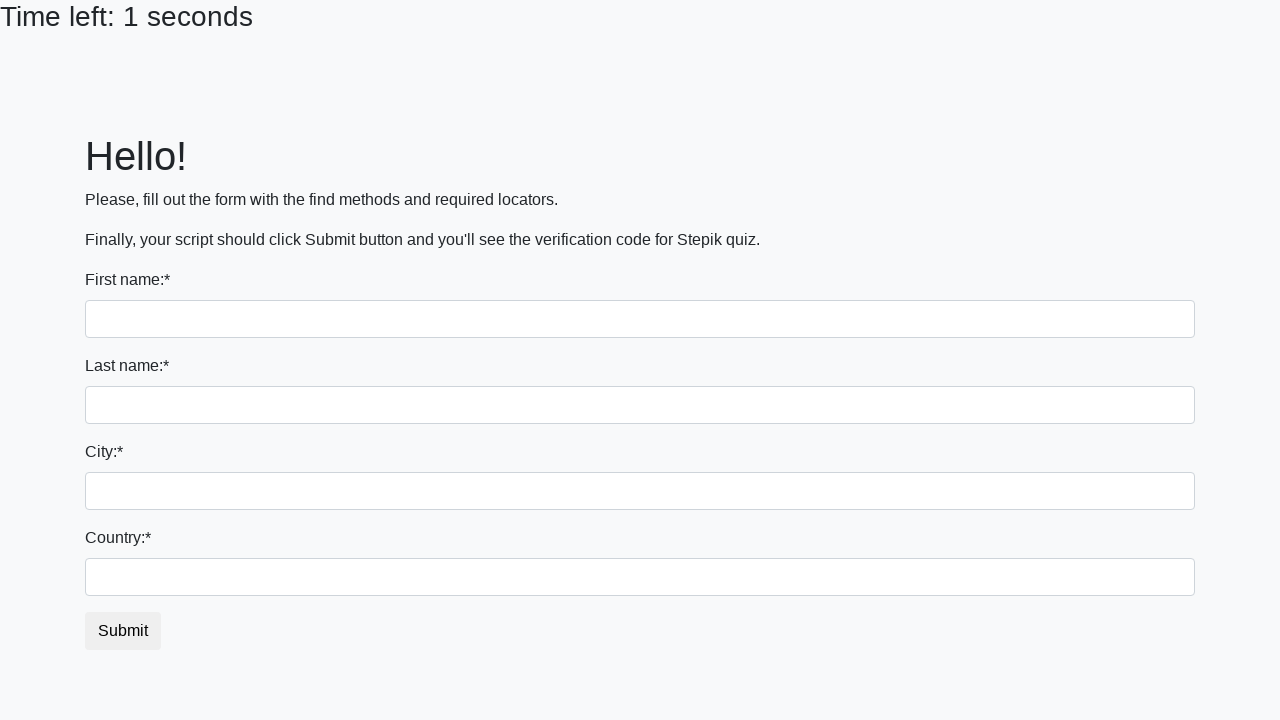